Tests browser navigation functionality by navigating to a form page, then using back, forward, and refresh navigation methods

Starting URL: https://bonigarcia.dev/selenium-webdriver-java/

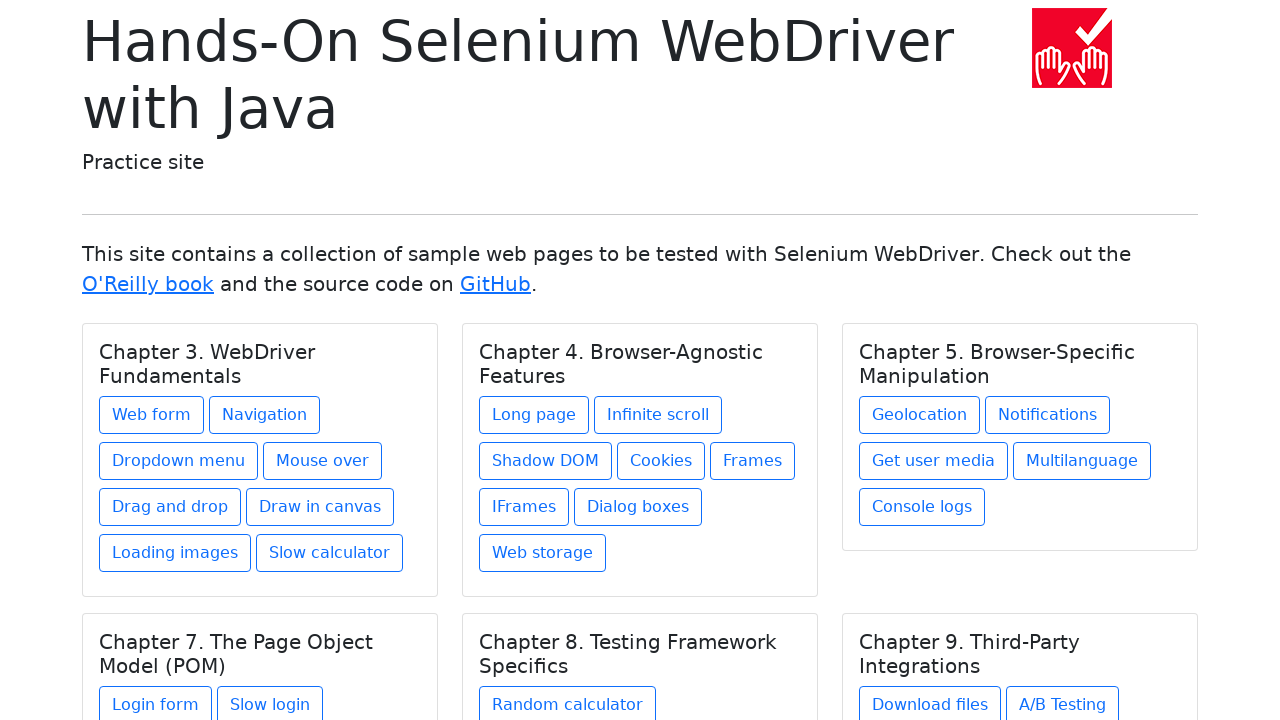

Navigated to web form page
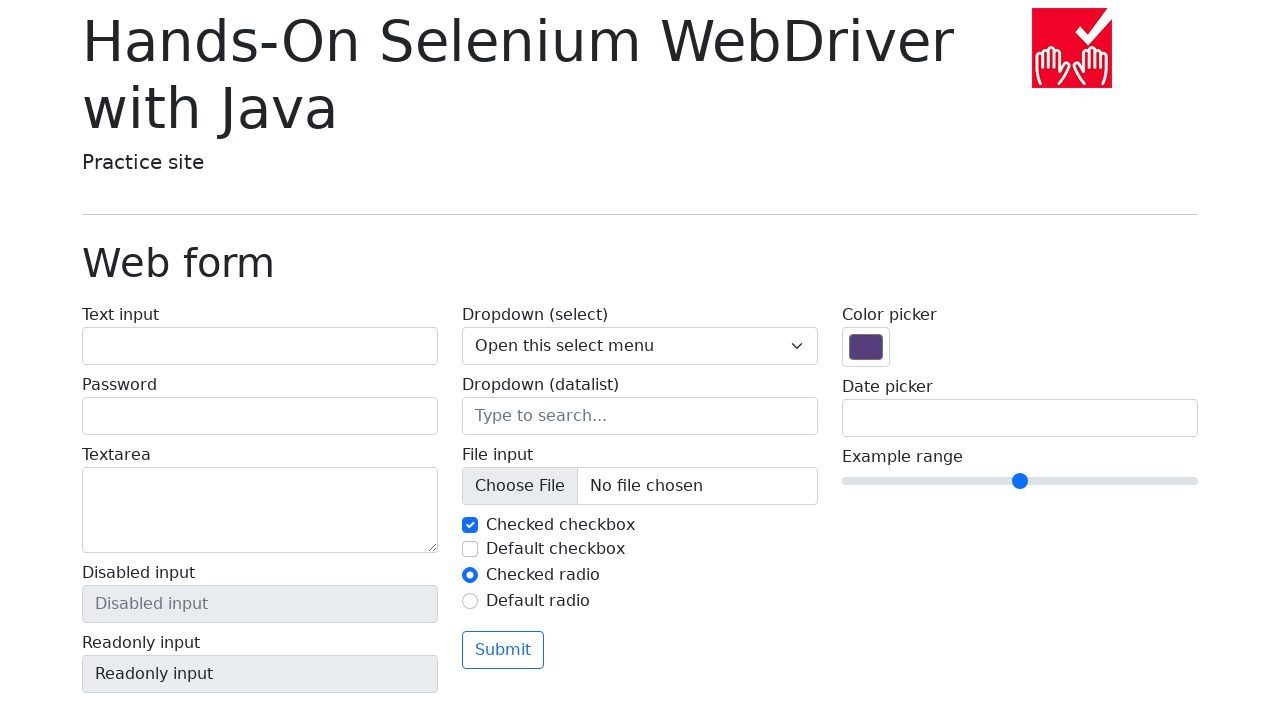

Navigated back to previous page
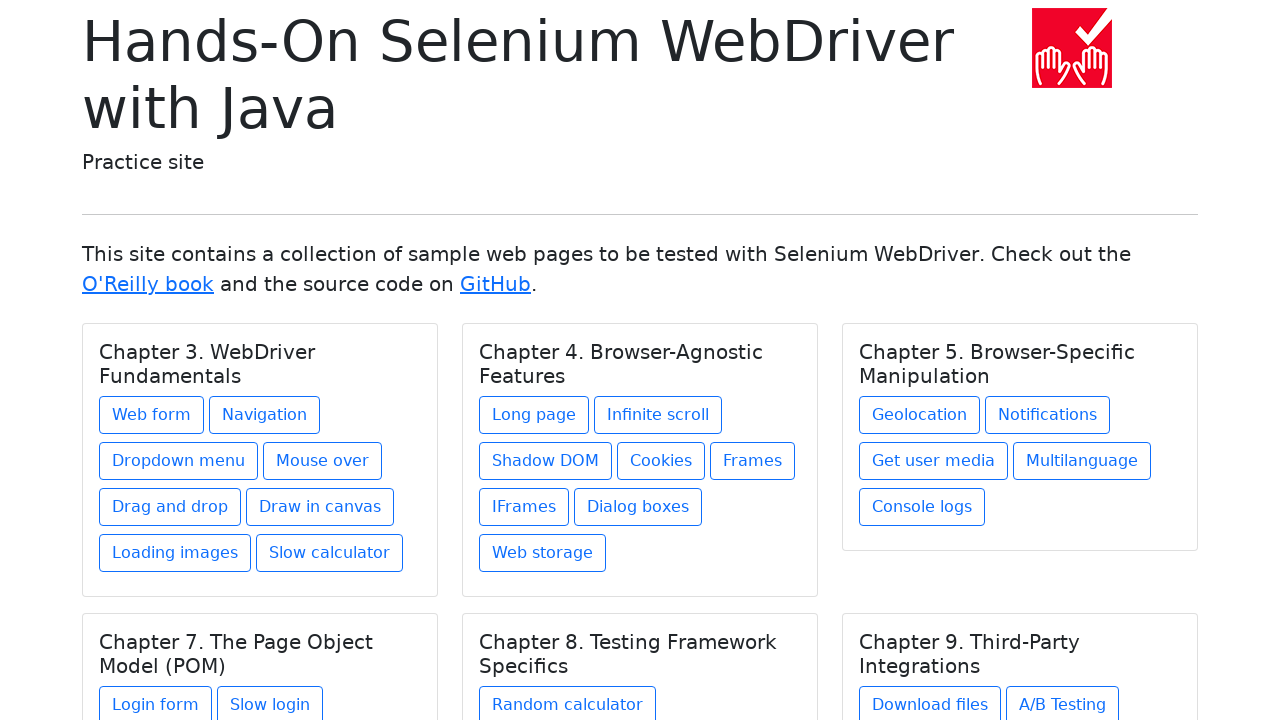

Navigated forward to form page
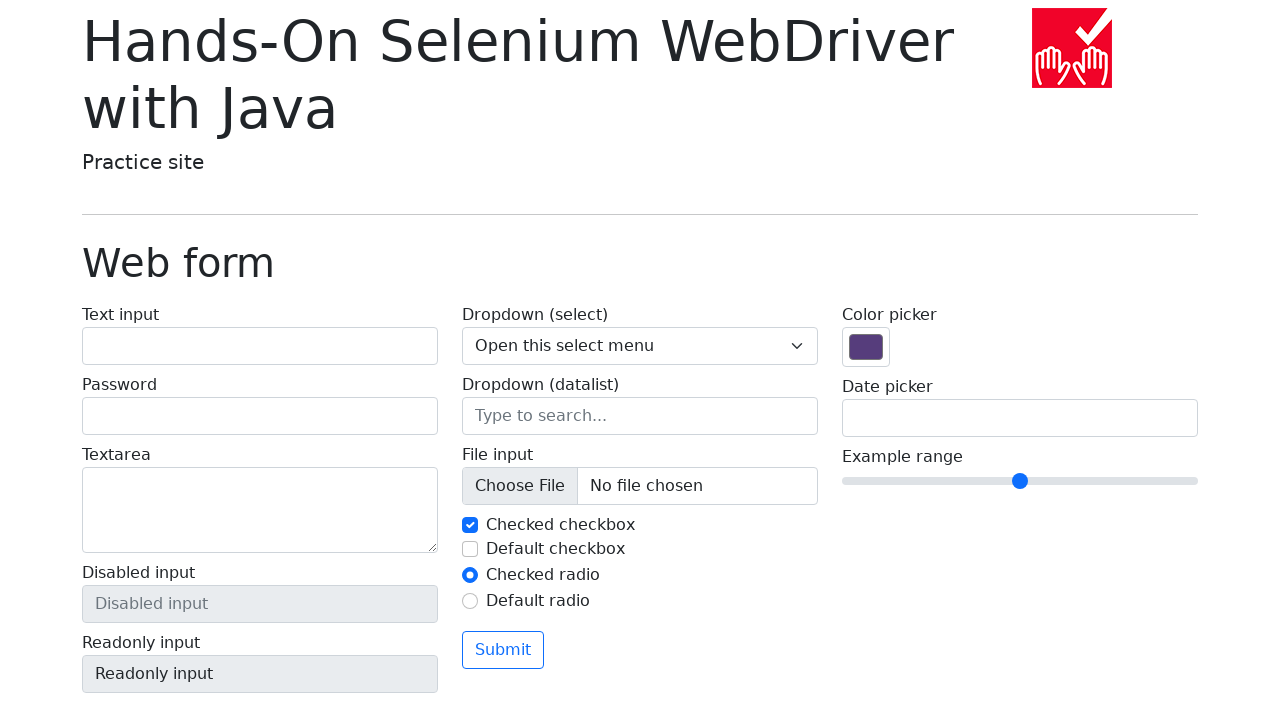

Refreshed the current page
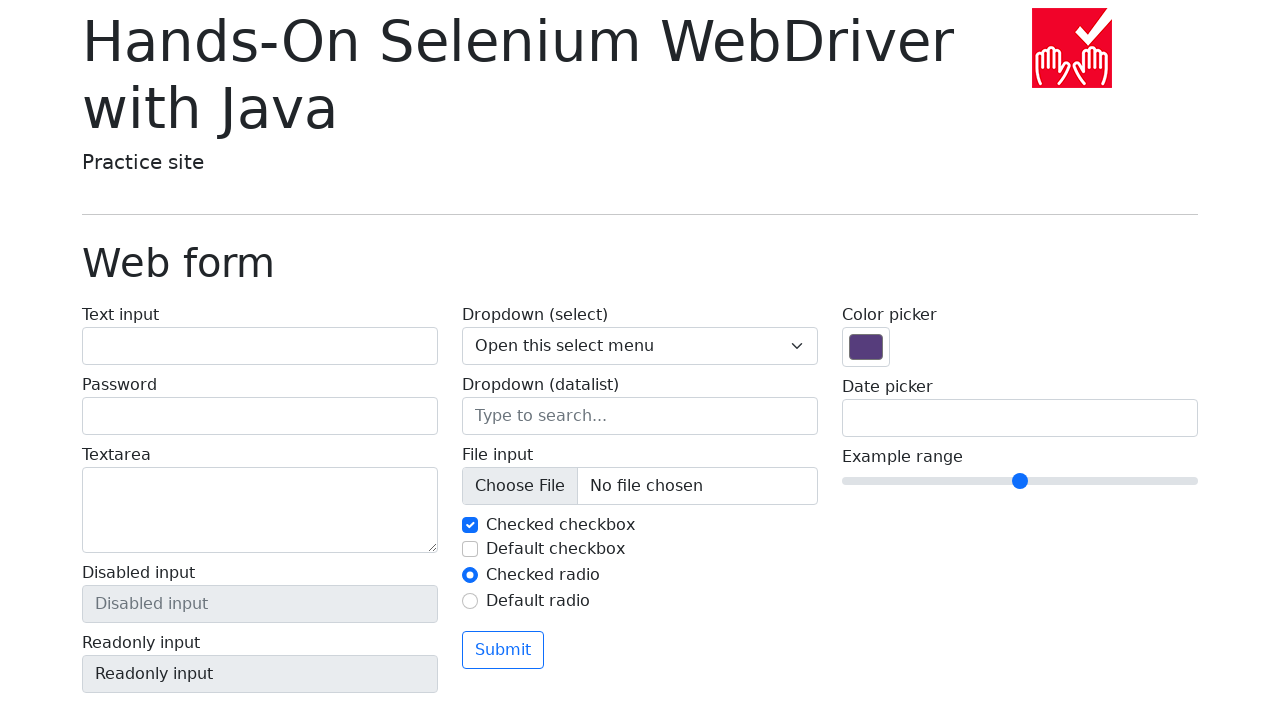

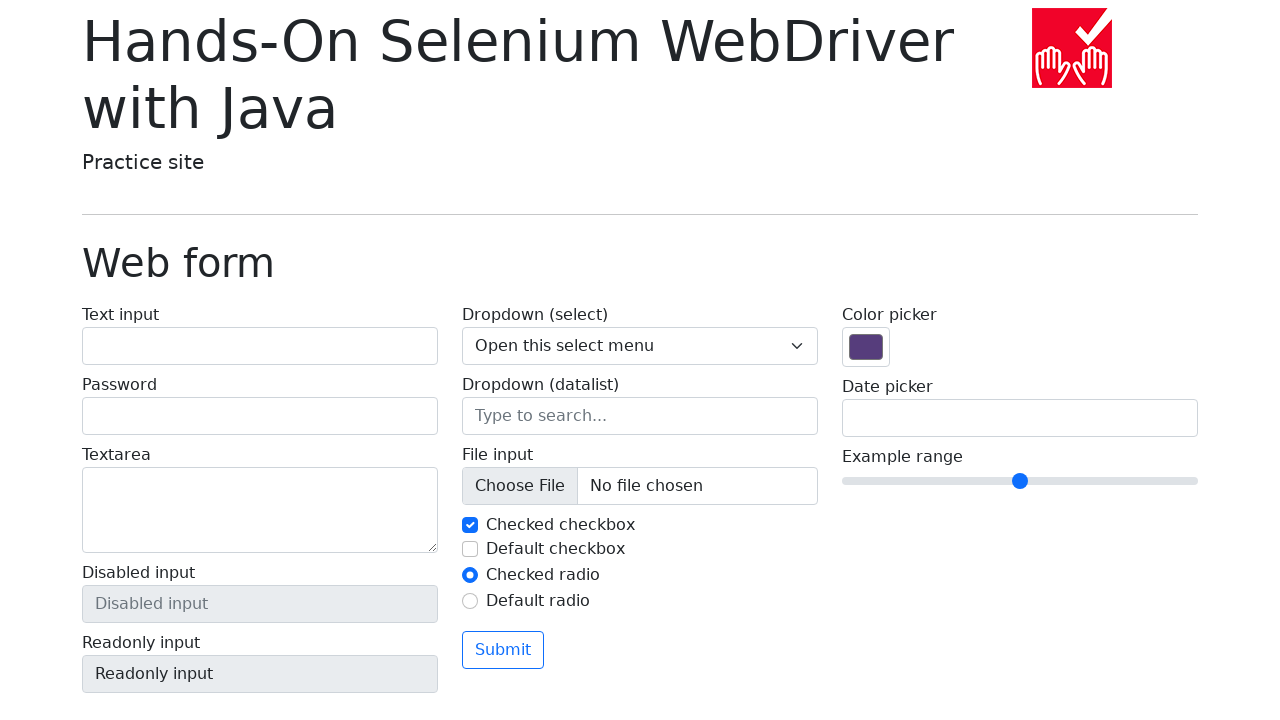